Tests calendar UI behavior by checking if return date field becomes enabled after selecting round trip option

Starting URL: https://rahulshettyacademy.com/dropdownsPractise

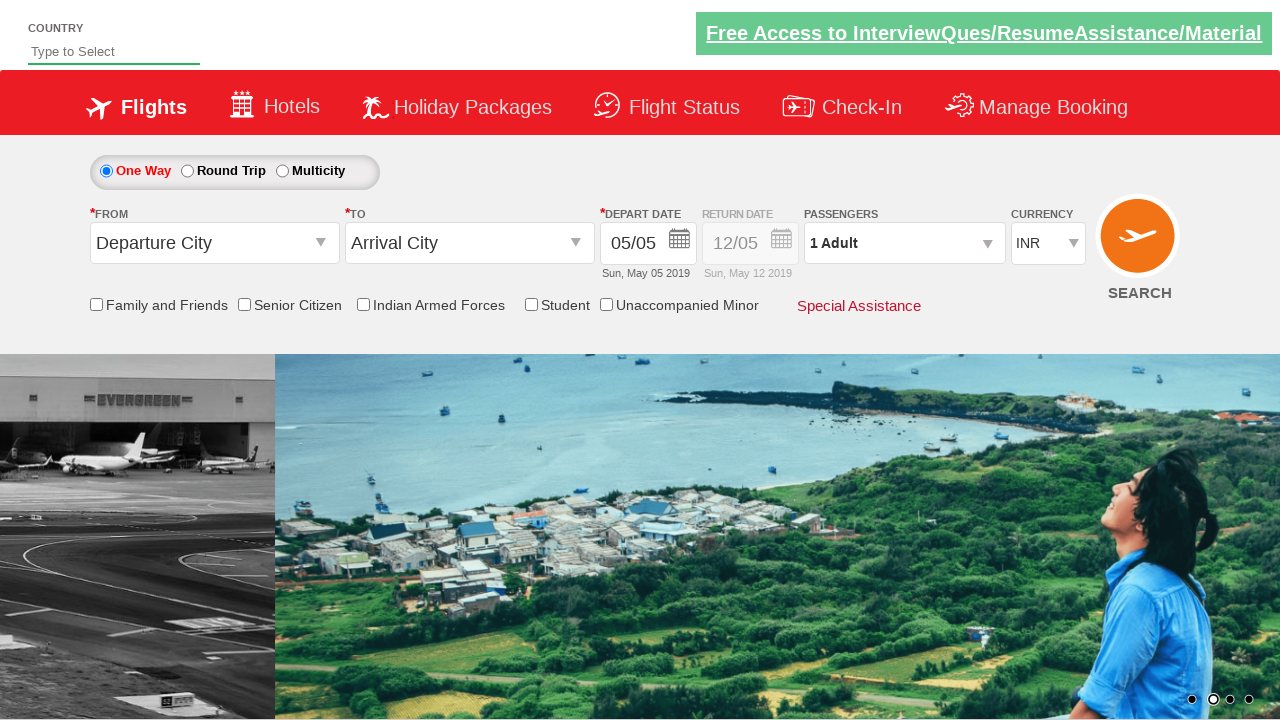

Retrieved initial style attribute of return date field container
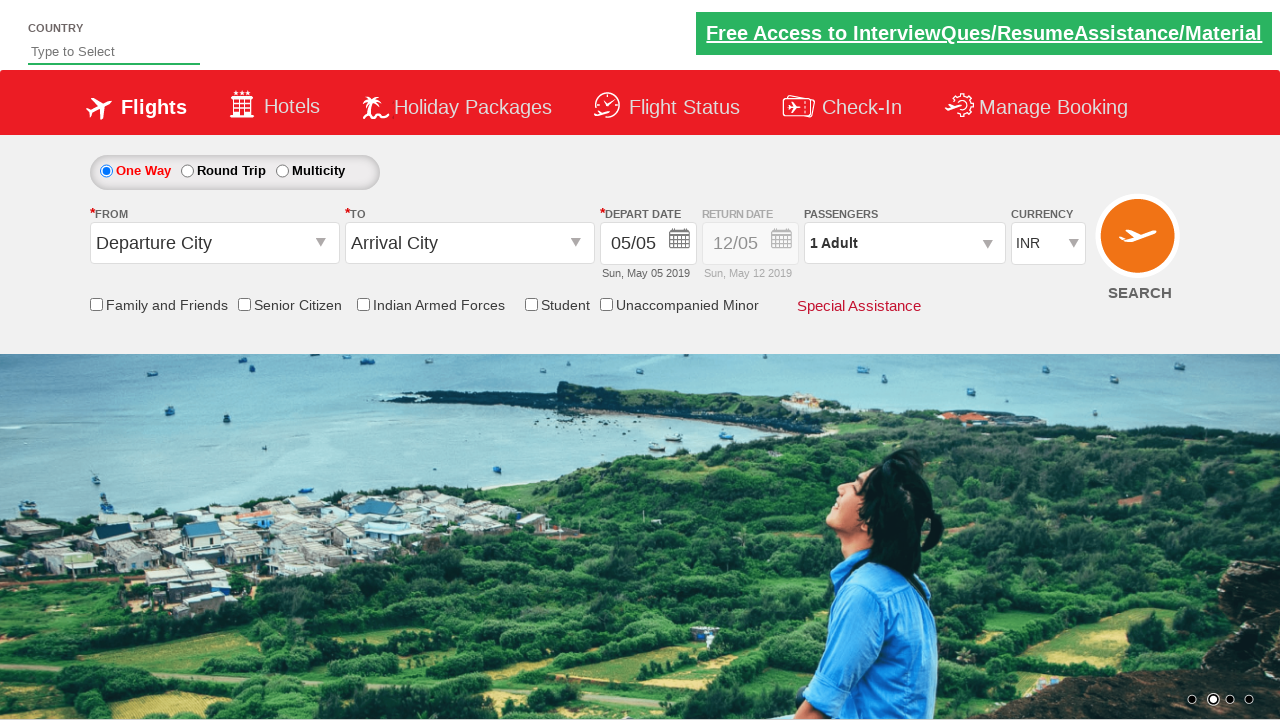

Checked if return date field is initially enabled
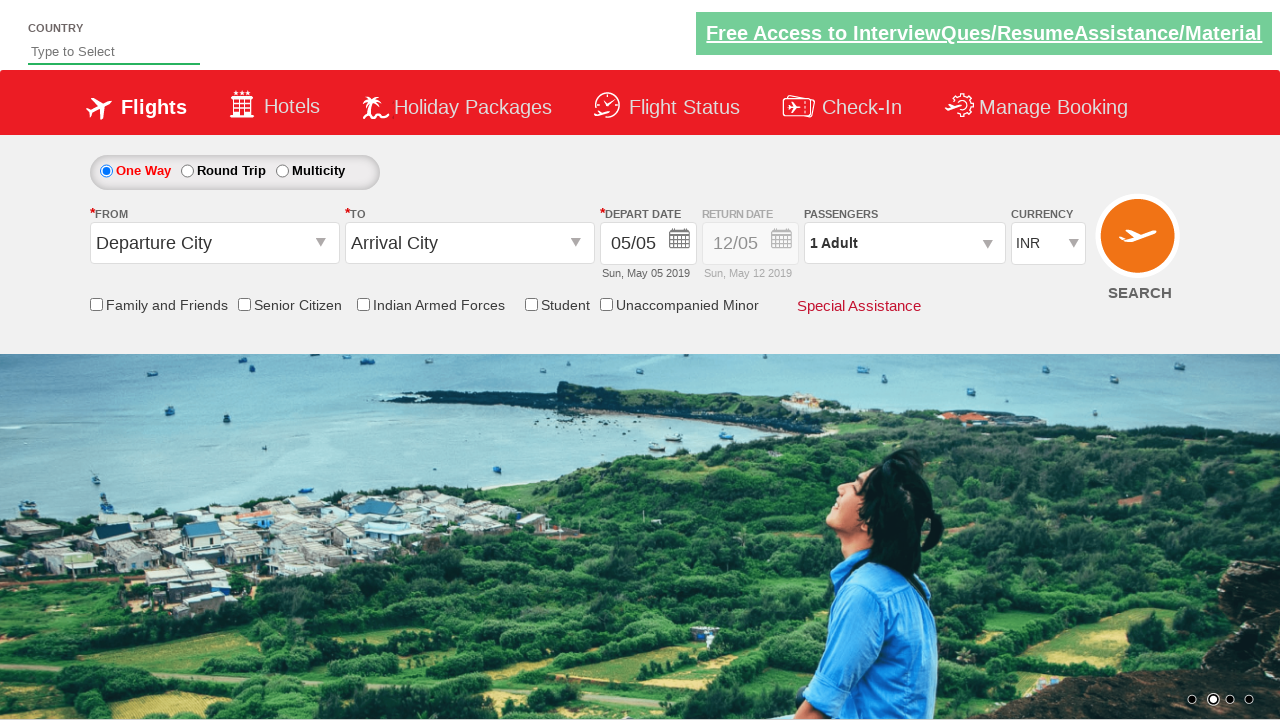

Clicked on round trip radio button at (187, 171) on #ctl00_mainContent_rbtnl_Trip_1
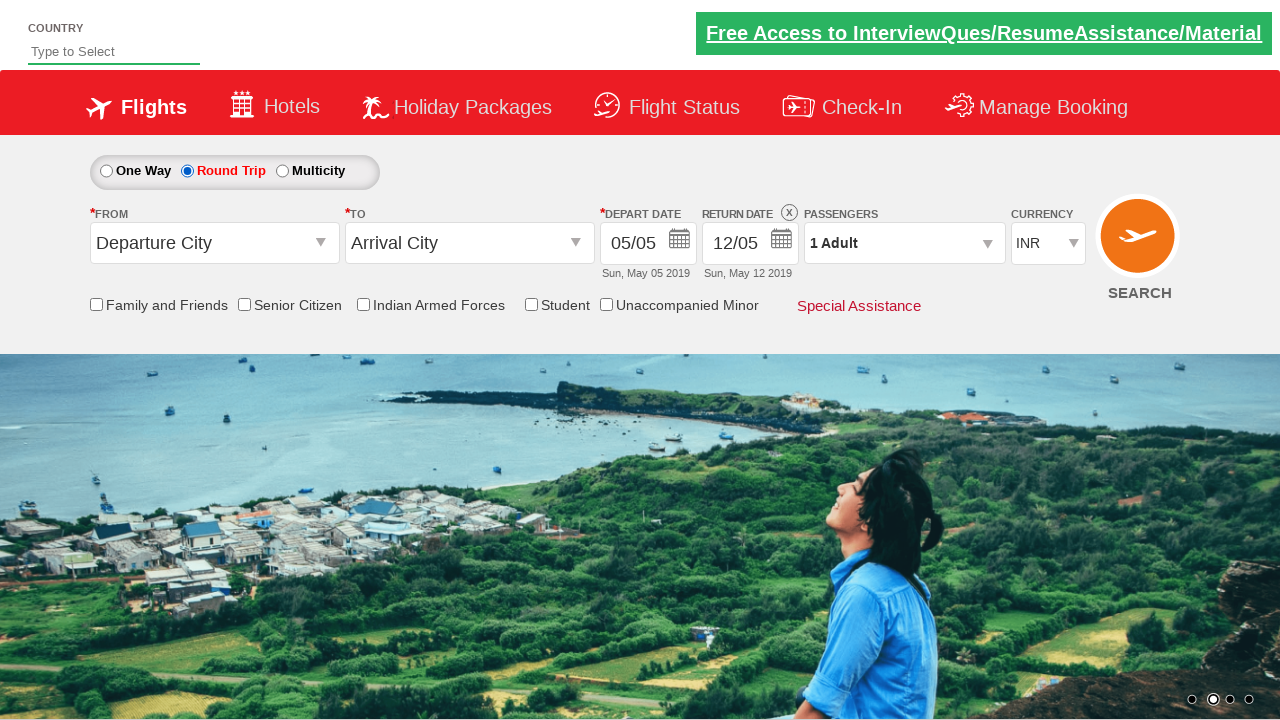

Retrieved style attribute of return date field container after round trip selection
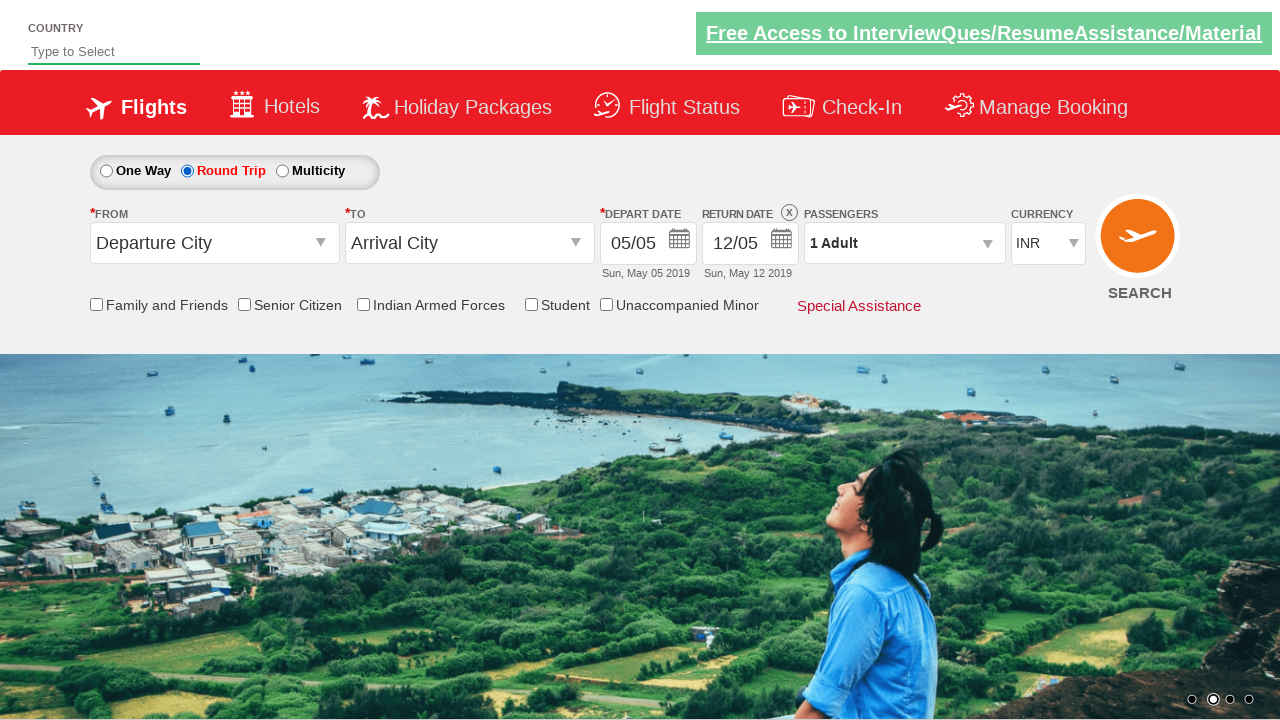

Verified that return date field is now enabled after selecting round trip
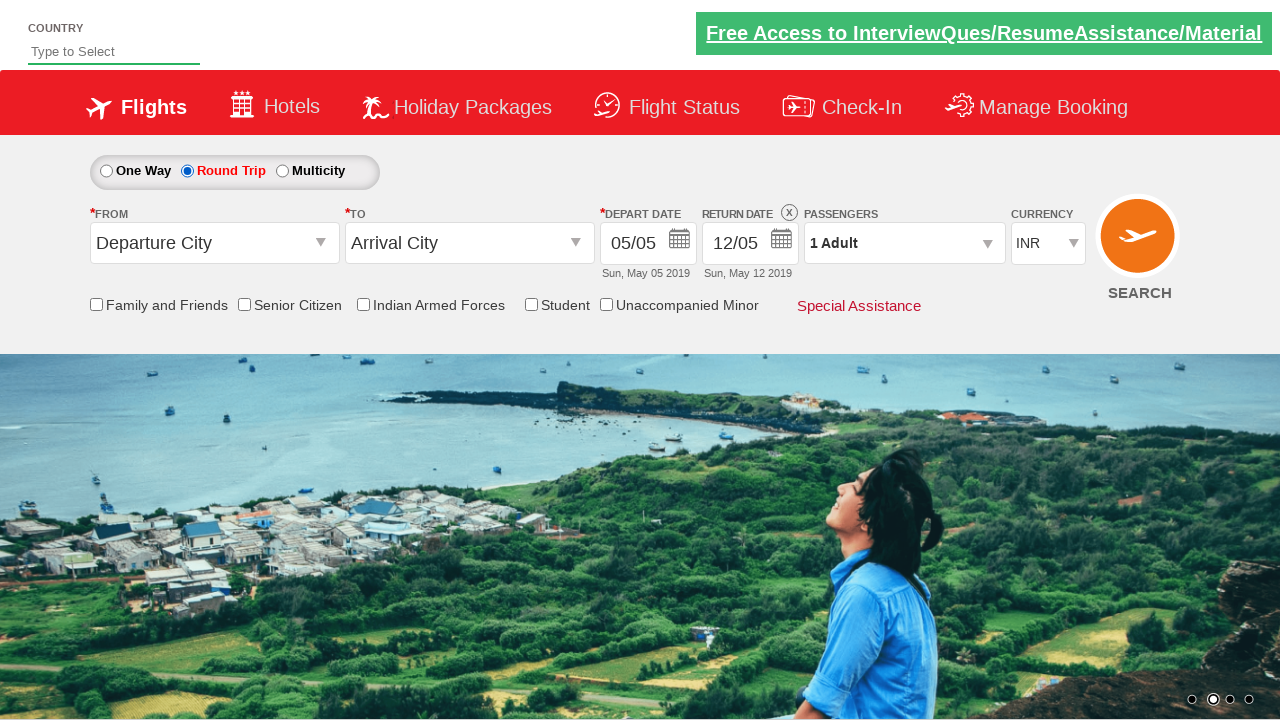

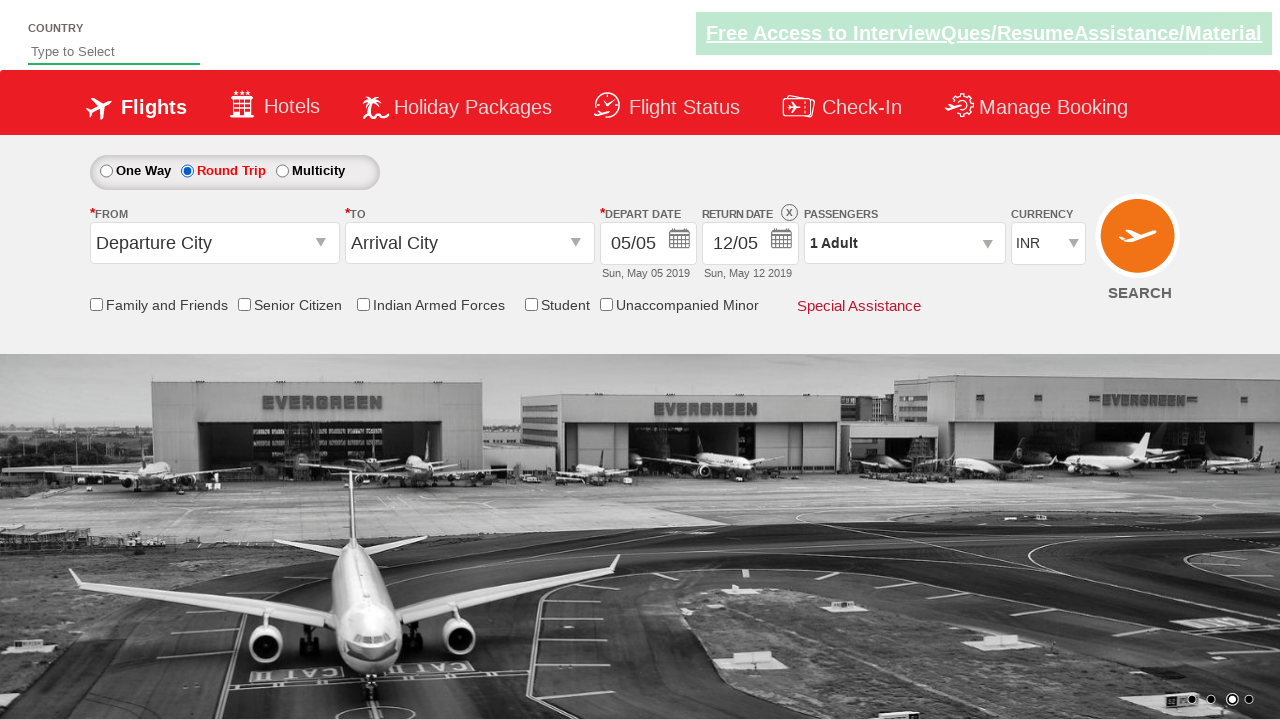